Tests a signup/registration form by filling in first name, last name, and email fields, then submitting the form

Starting URL: https://secure-retreat-92358.herokuapp.com/

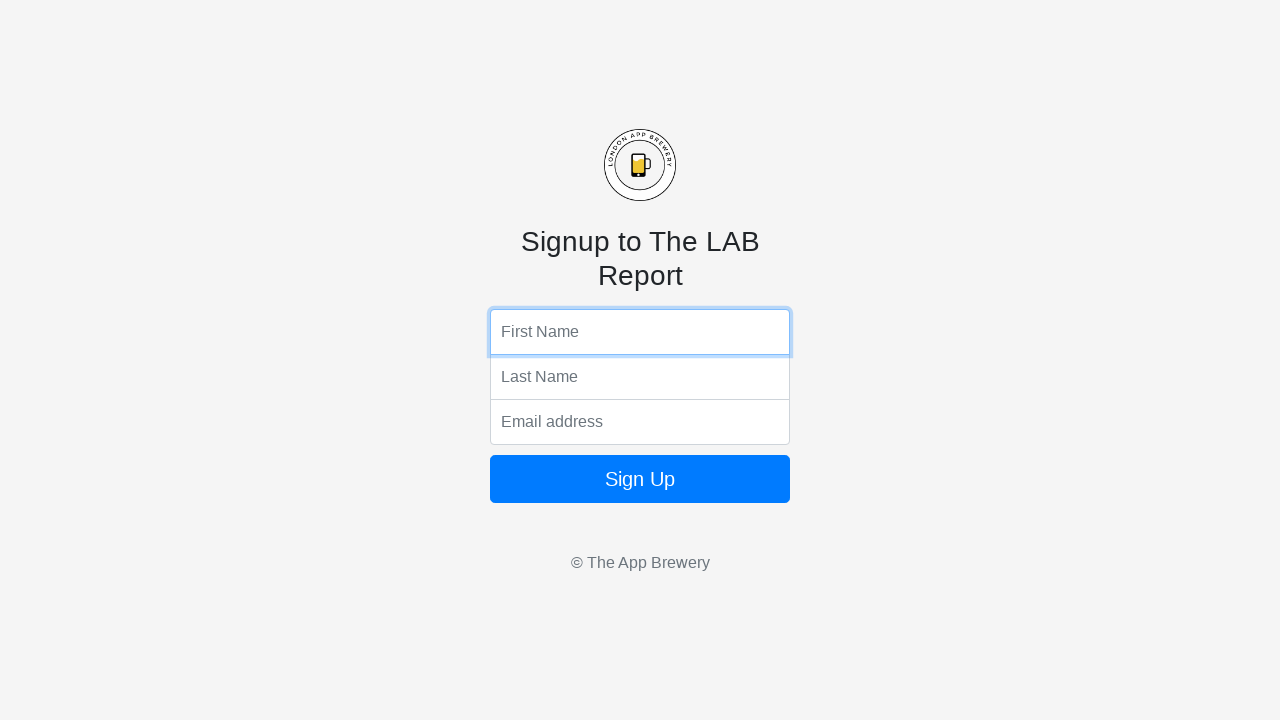

Filled first name field with 'John' on input[name='fName']
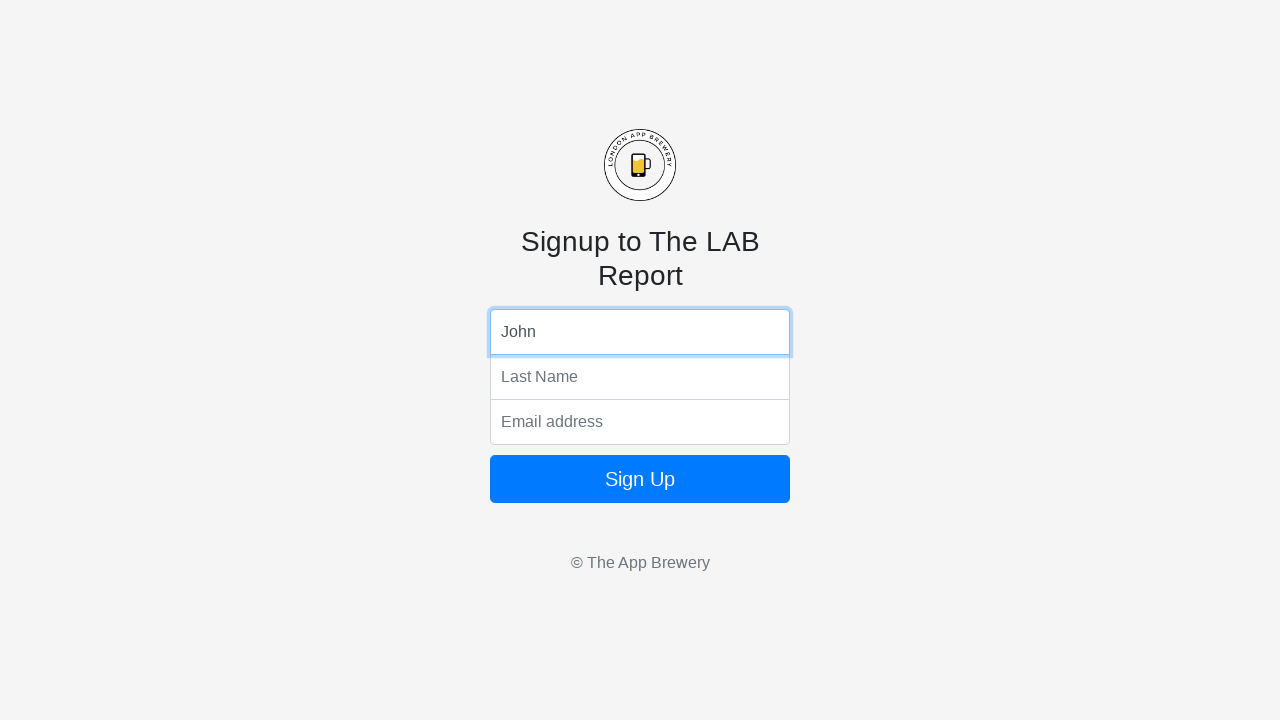

Filled last name field with 'Anderson' on input[name='lName']
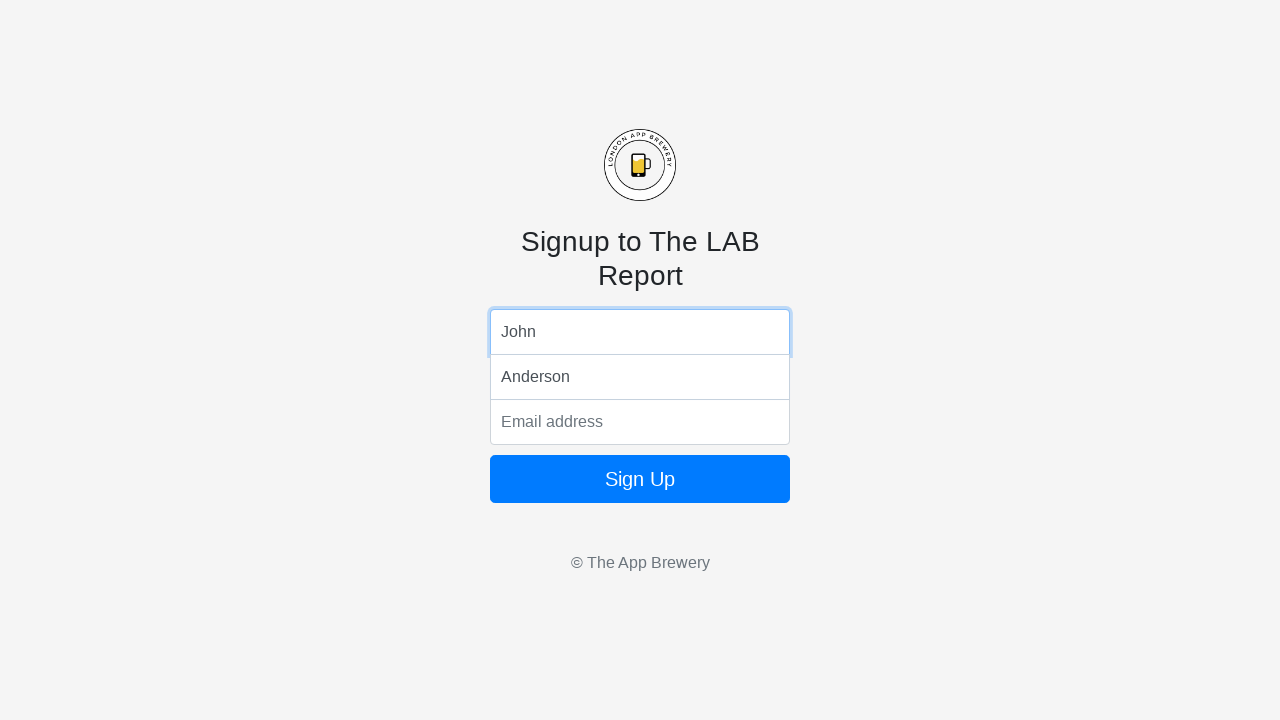

Filled email field with 'john.anderson@testmail.com' on input[name='email']
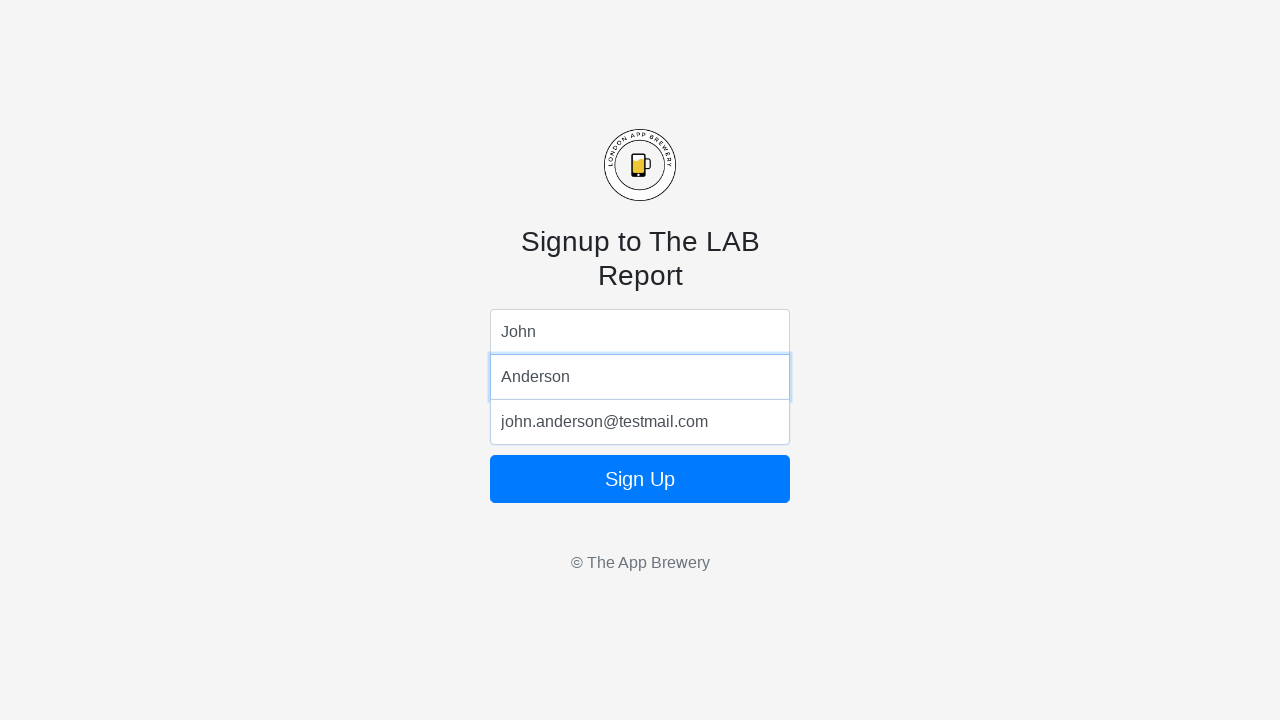

Pressed Enter to submit the registration form on input[name='email']
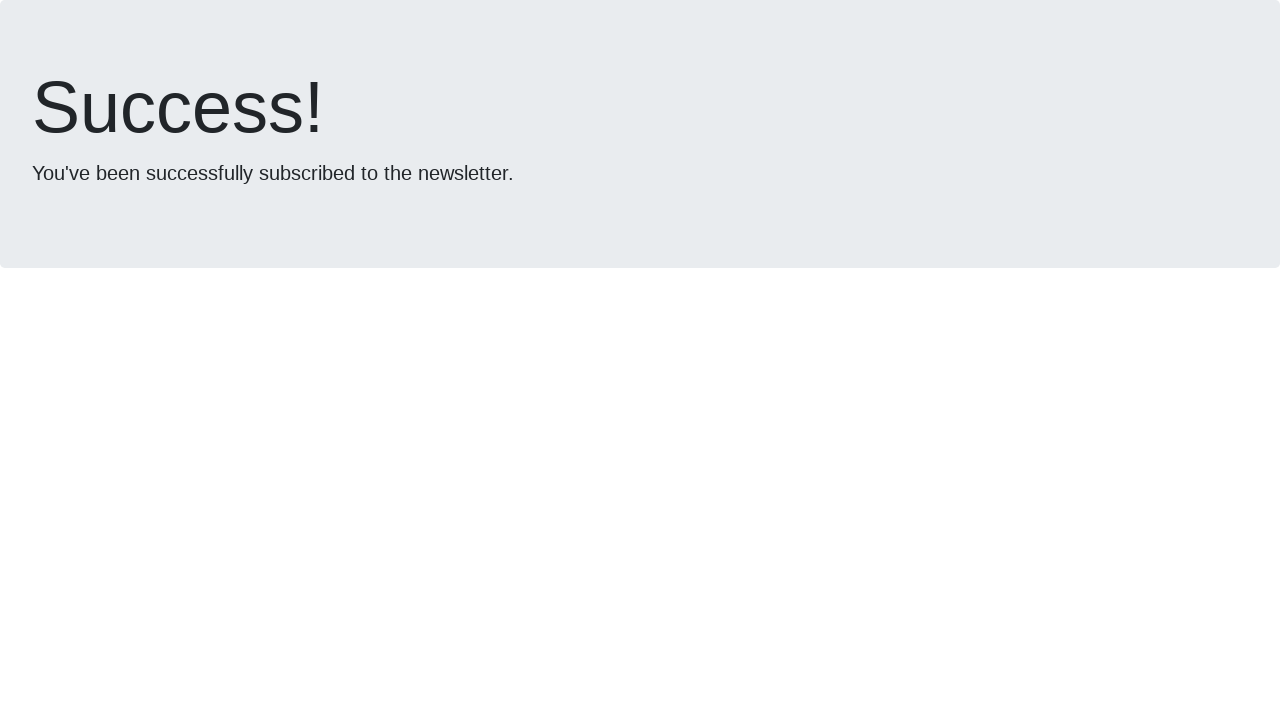

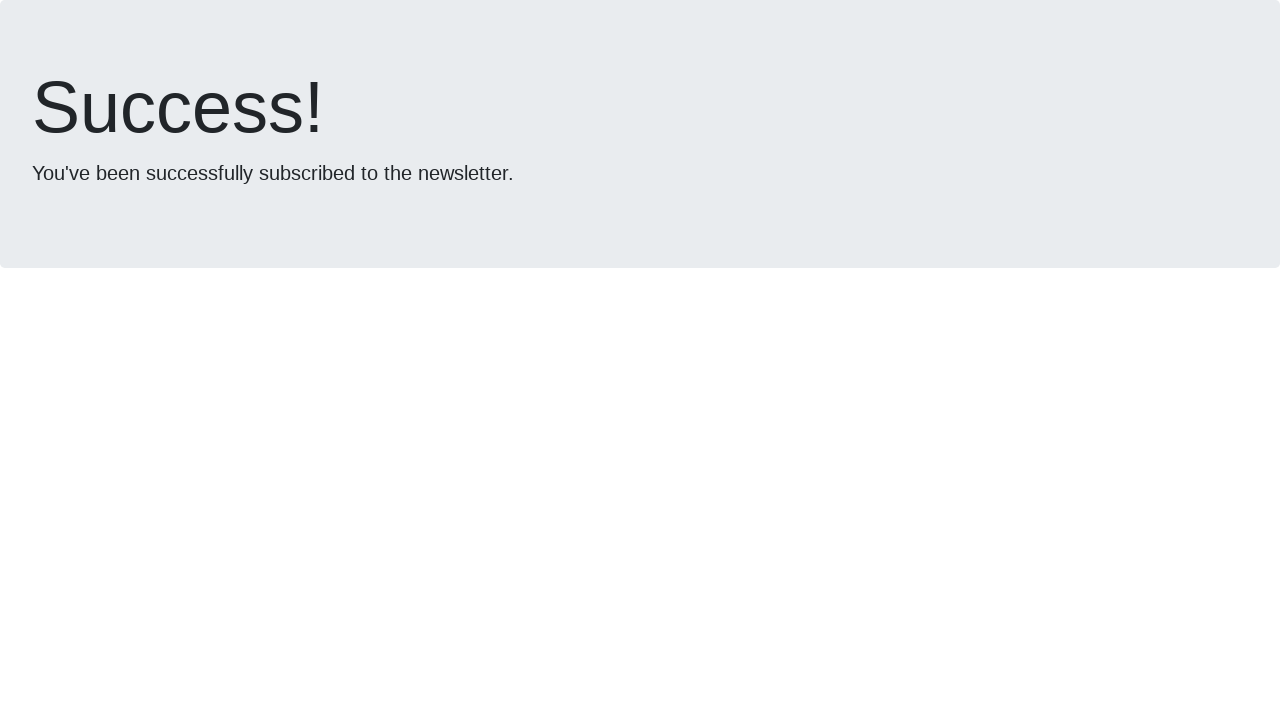